Tests JavaScript alert functionality by clicking a button inside an iframe and verifying the alert dialog appears with the expected text

Starting URL: https://www.w3schools.com/js/tryit.asp?filename=tryjs_alert

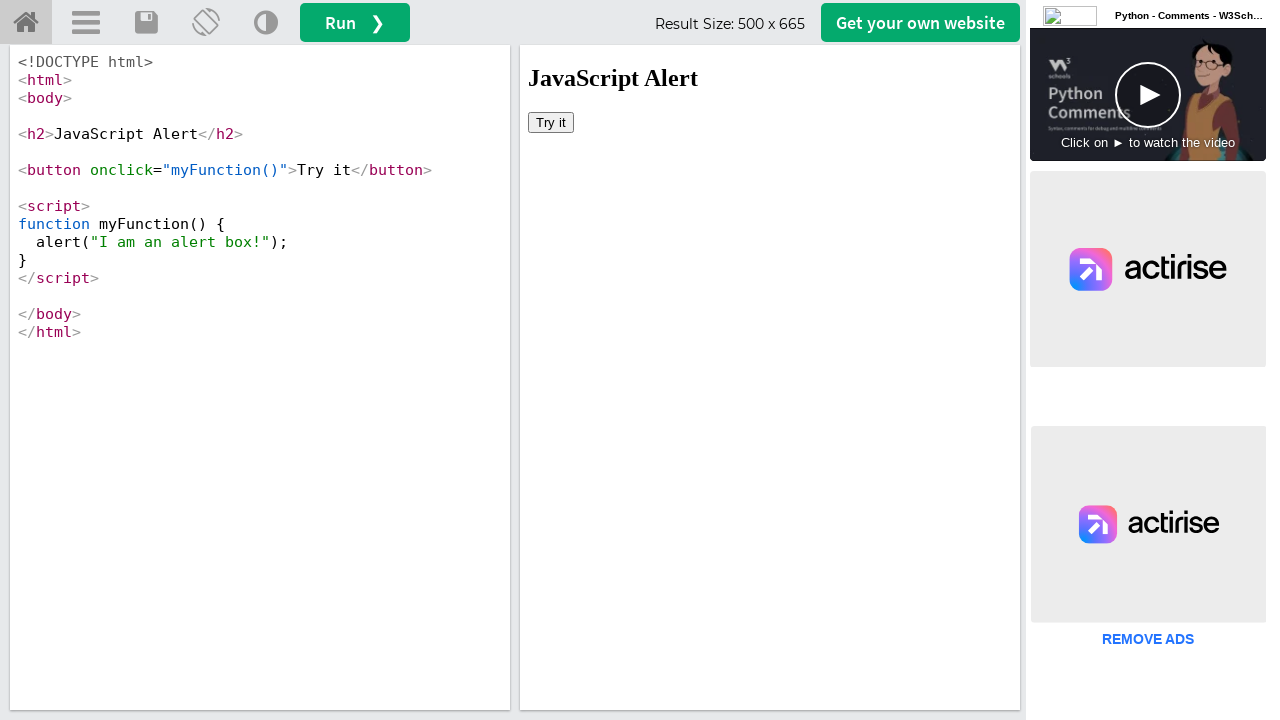

Located iframe with id 'iframeResult'
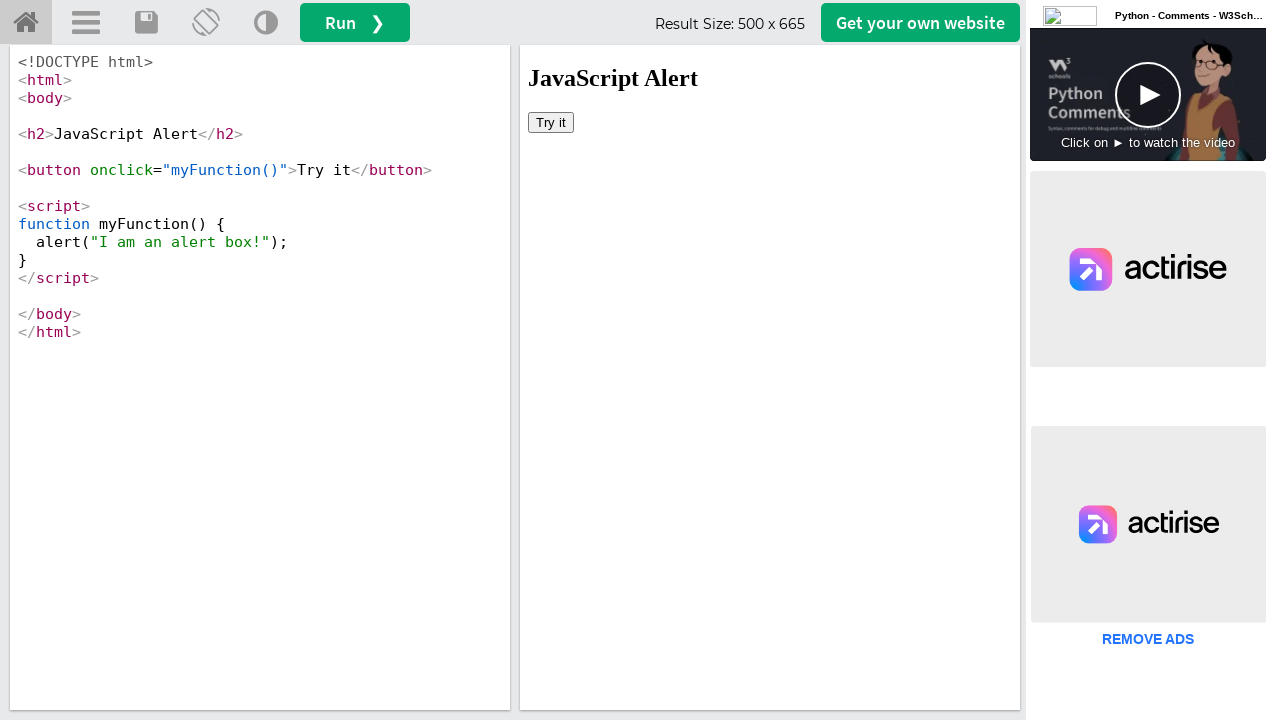

Set up dialog handler to capture and dismiss alerts
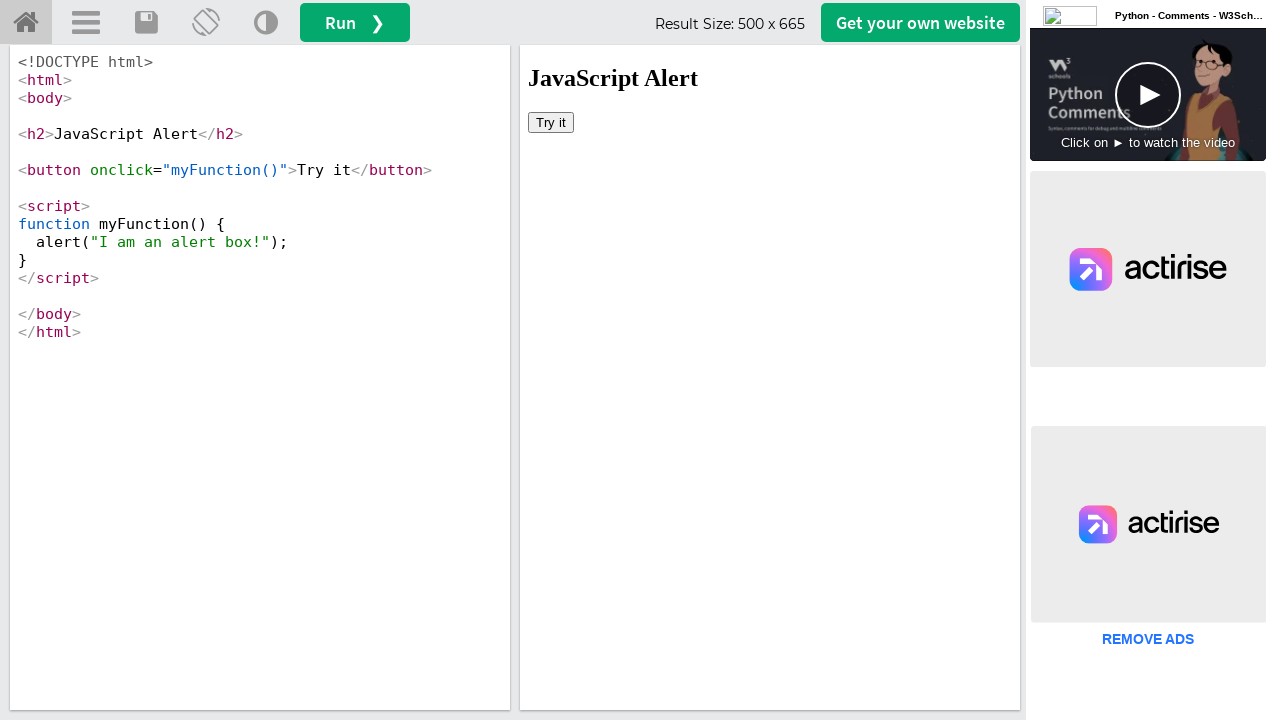

Clicked button in iframe to trigger first alert at (551, 122) on #iframeResult >> internal:control=enter-frame >> xpath=/html/body/button
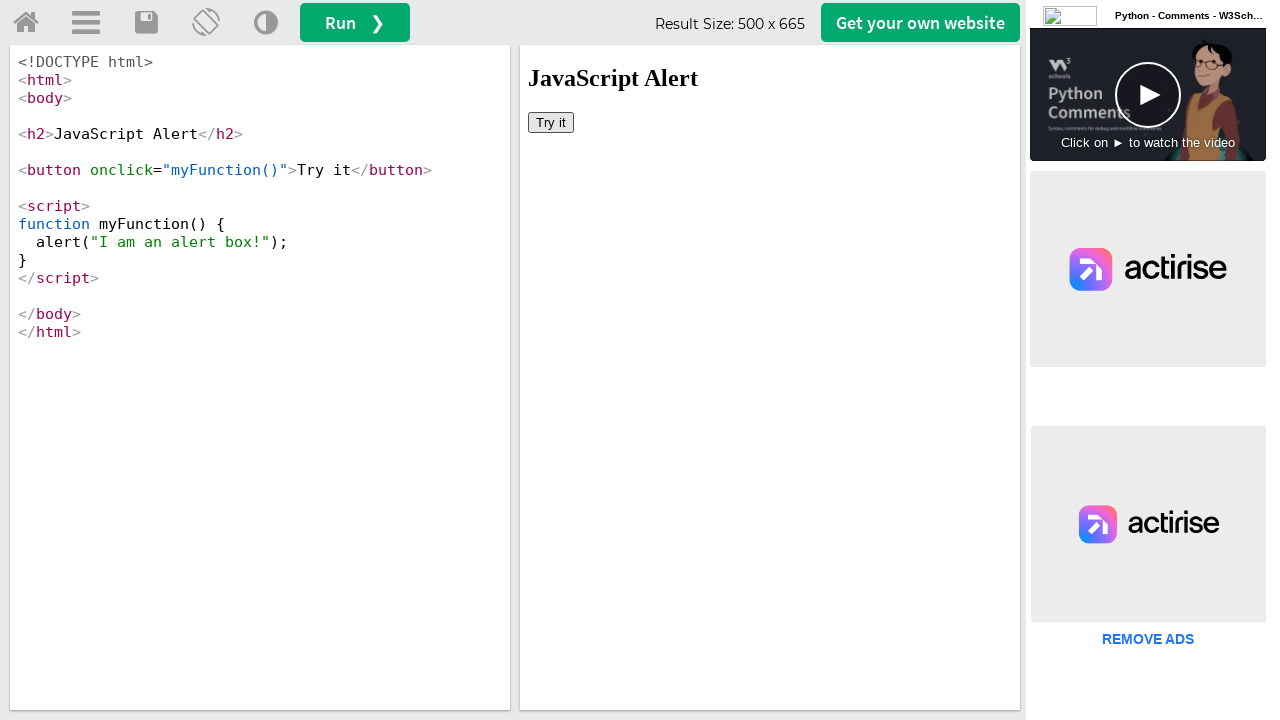

Waited 500ms for first alert dialog to be handled
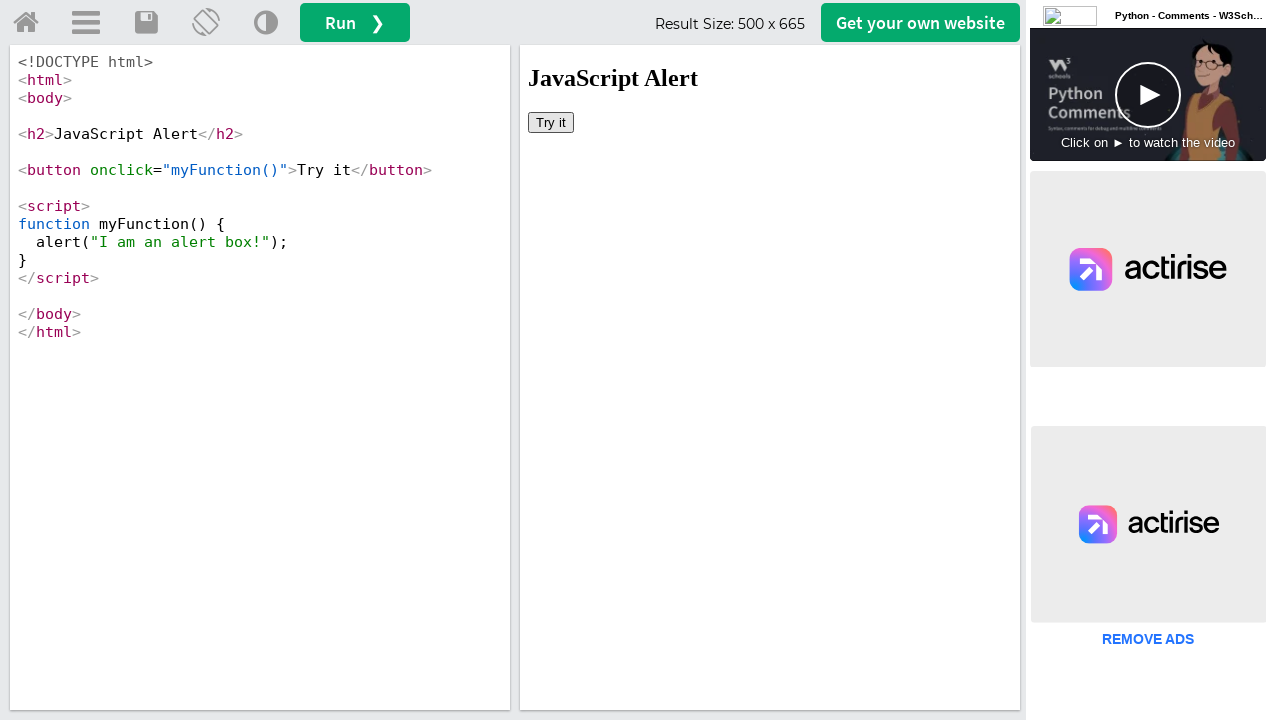

Verified first alert appeared with message captured
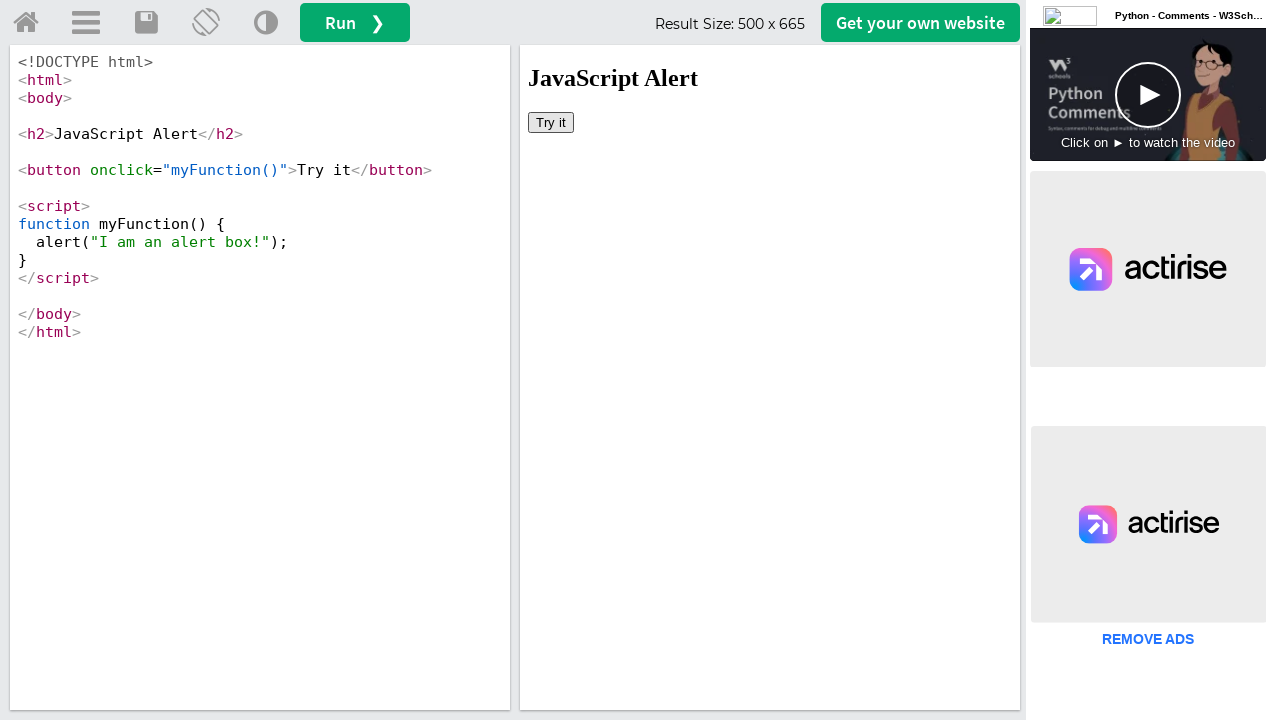

Clicked button in iframe to trigger second alert at (551, 122) on #iframeResult >> internal:control=enter-frame >> xpath=/html/body/button
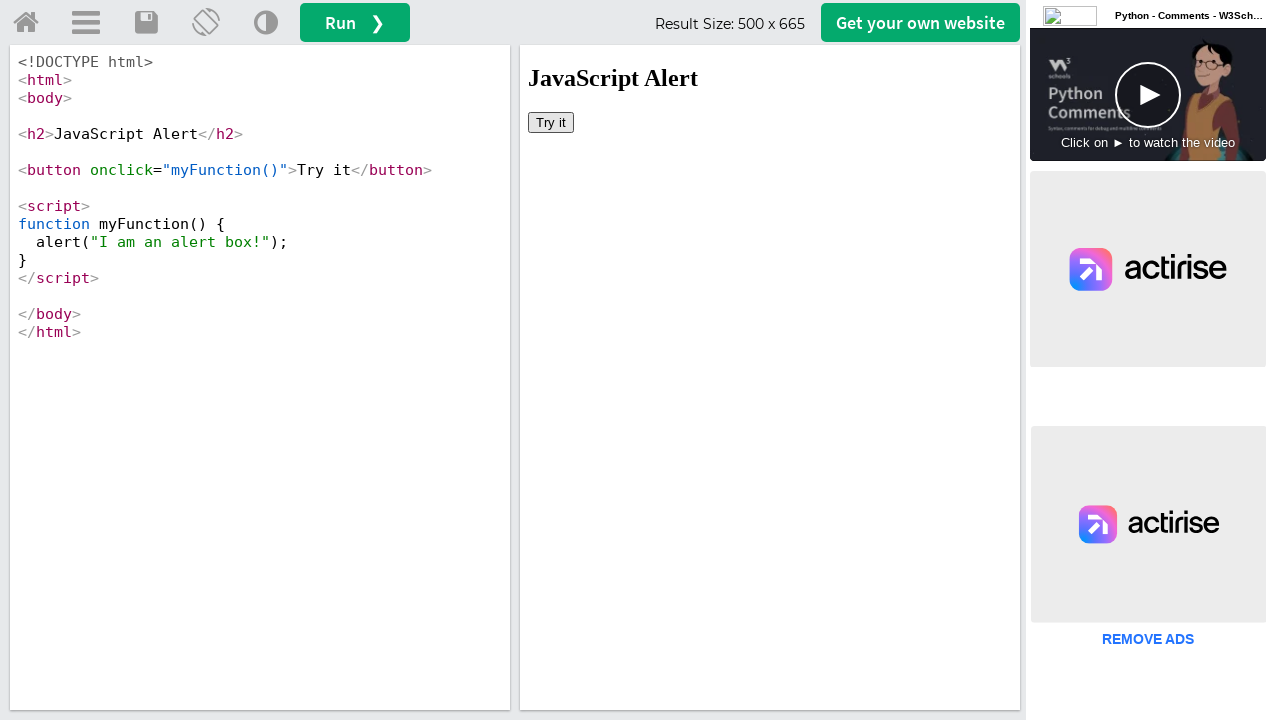

Waited 500ms for second alert dialog to be handled
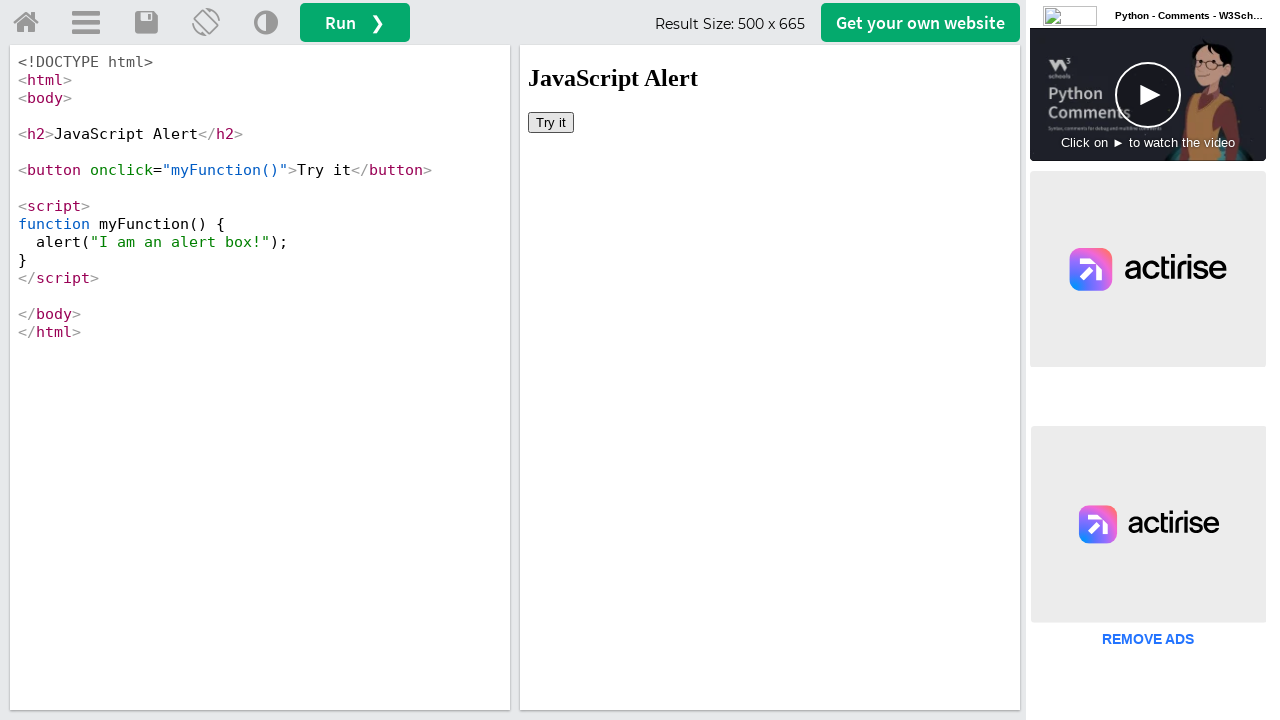

Verified two alerts appeared in total
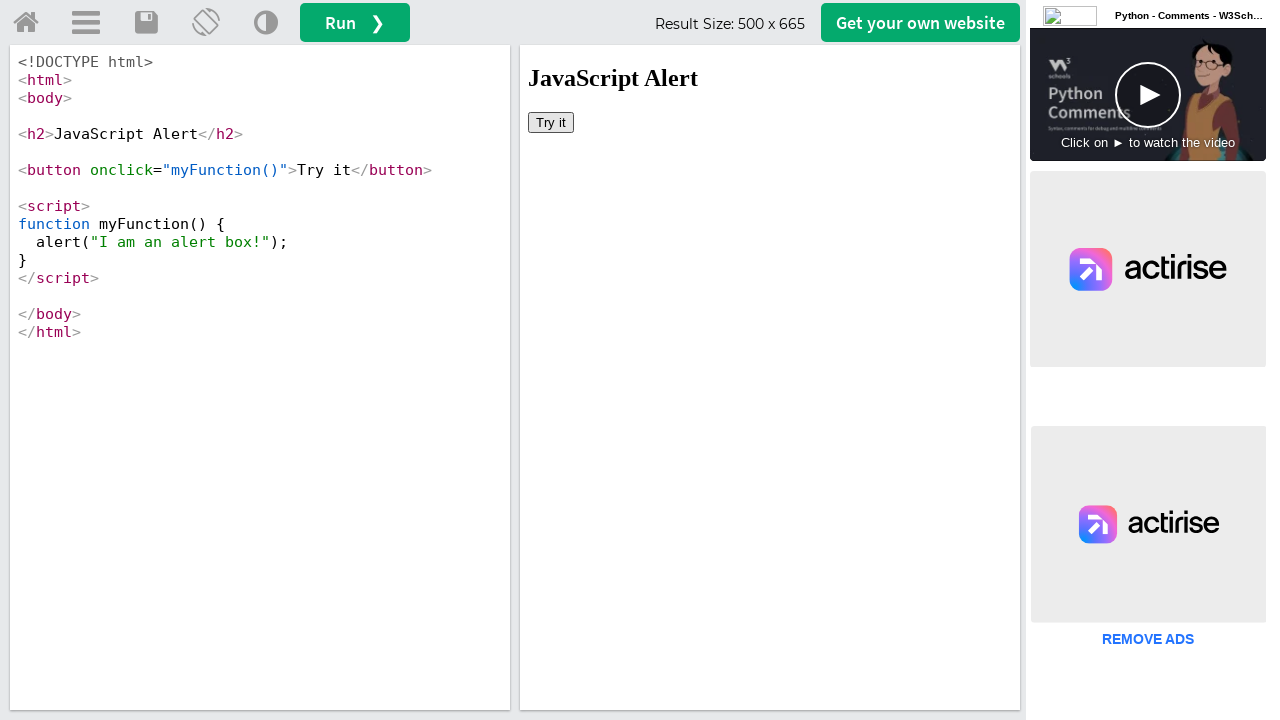

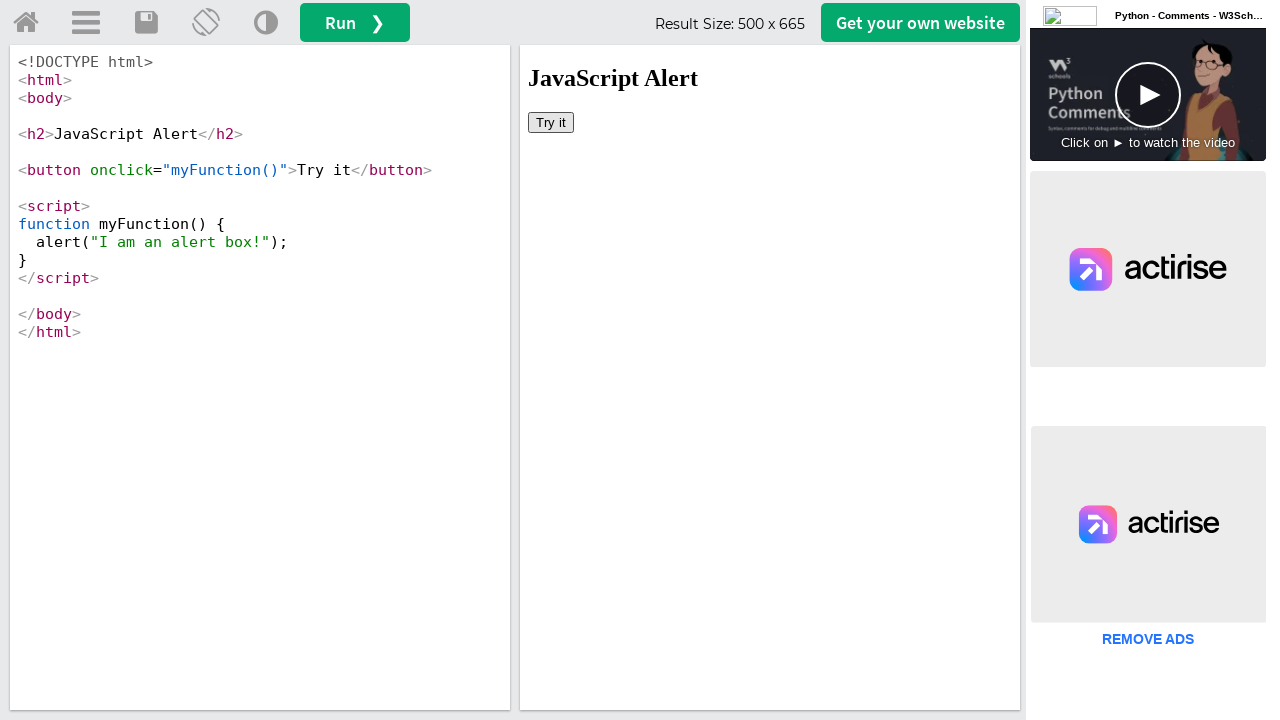